Tests JavaScript alert and confirm dialog handling by entering a name, triggering an alert and accepting it, then triggering a confirm dialog and dismissing it.

Starting URL: https://rahulshettyacademy.com/AutomationPractice/

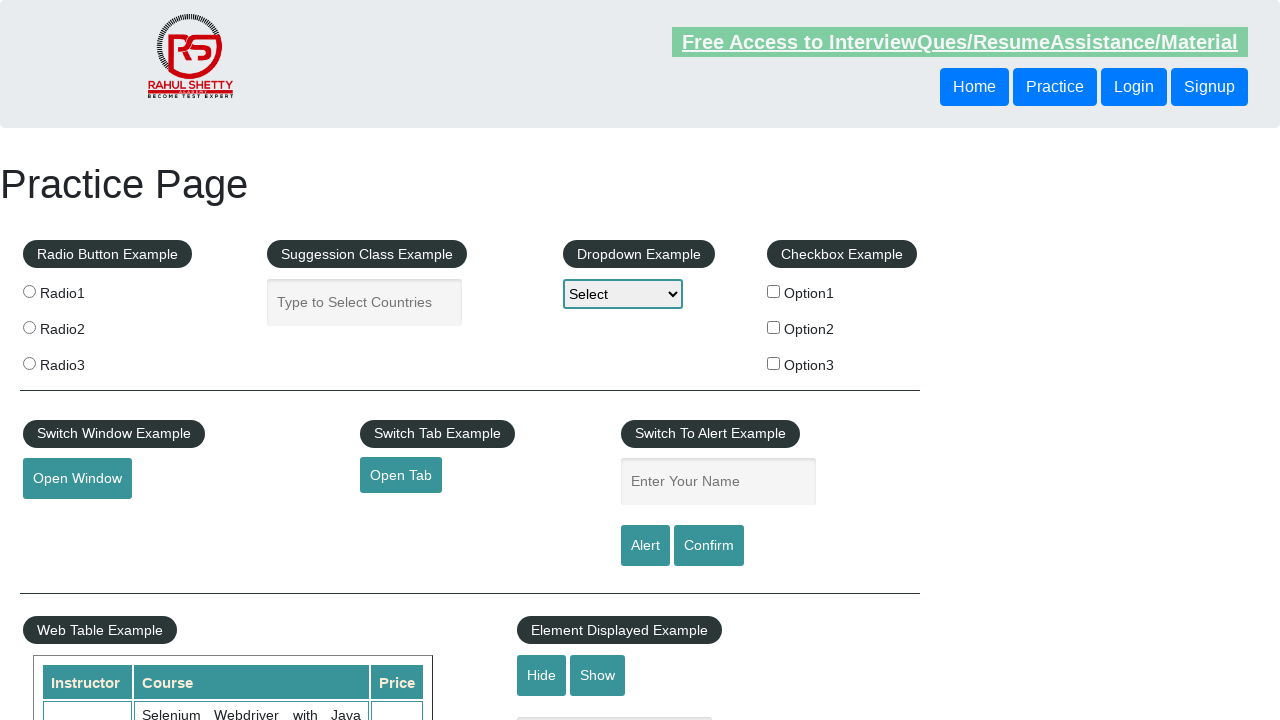

Filled name field with 'Rahul' on #name
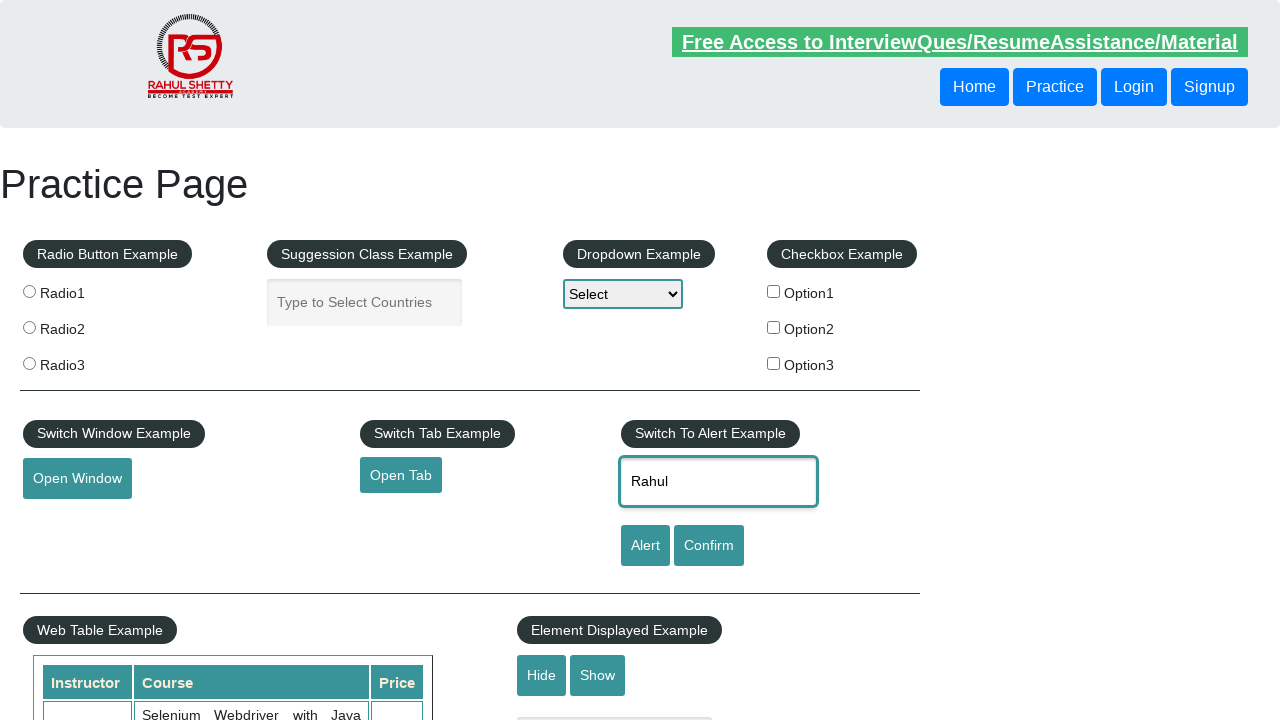

Set up dialog handler to accept alert
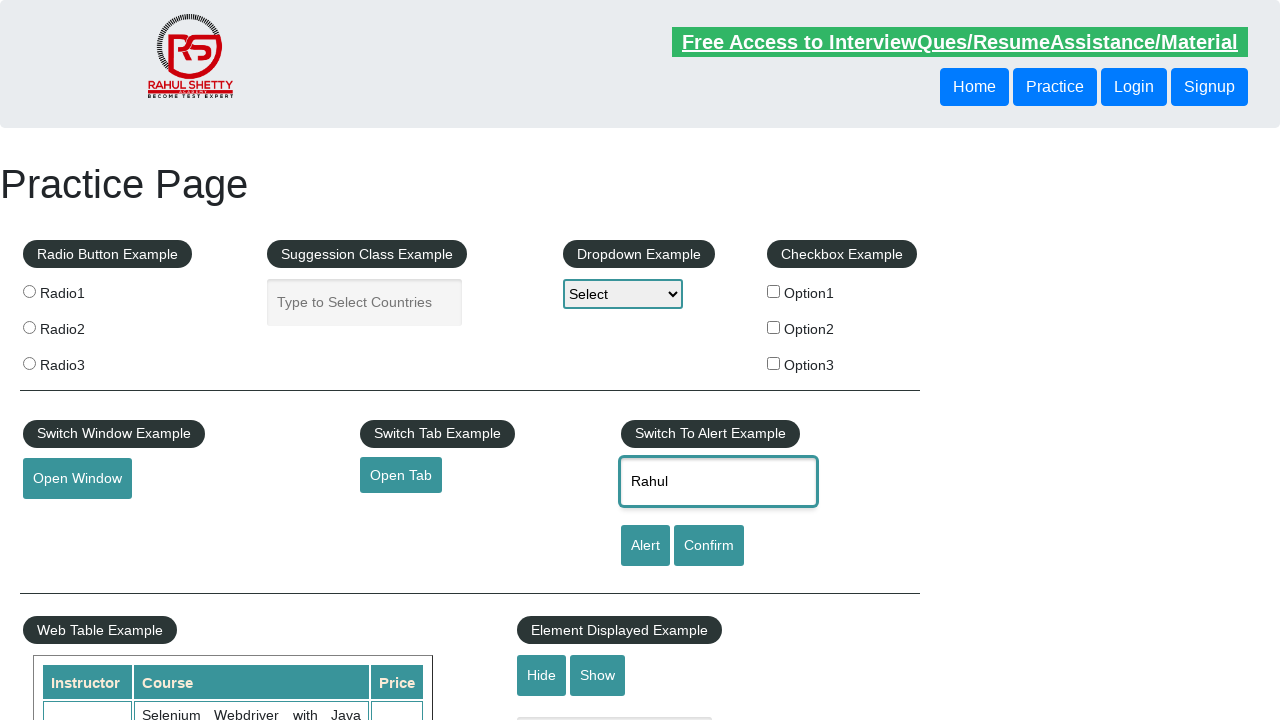

Clicked alert button and accepted JavaScript alert at (645, 546) on #alertbtn
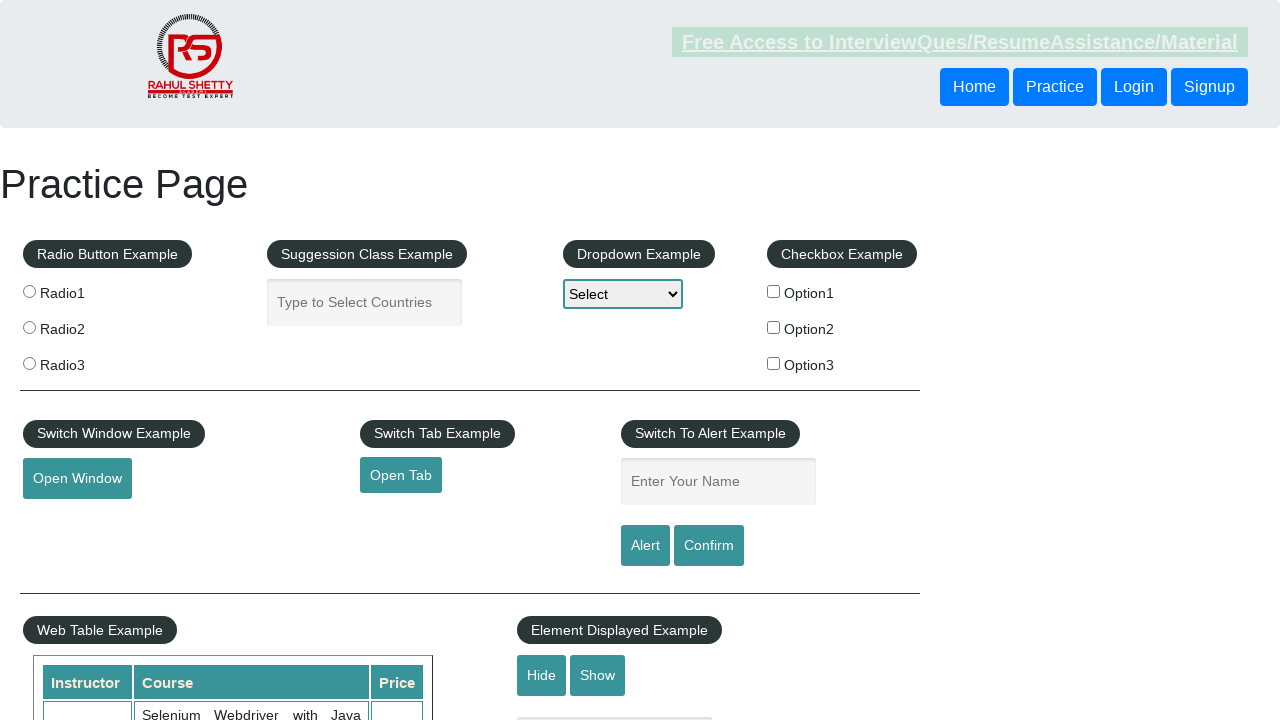

Set up dialog handler to dismiss confirm dialog
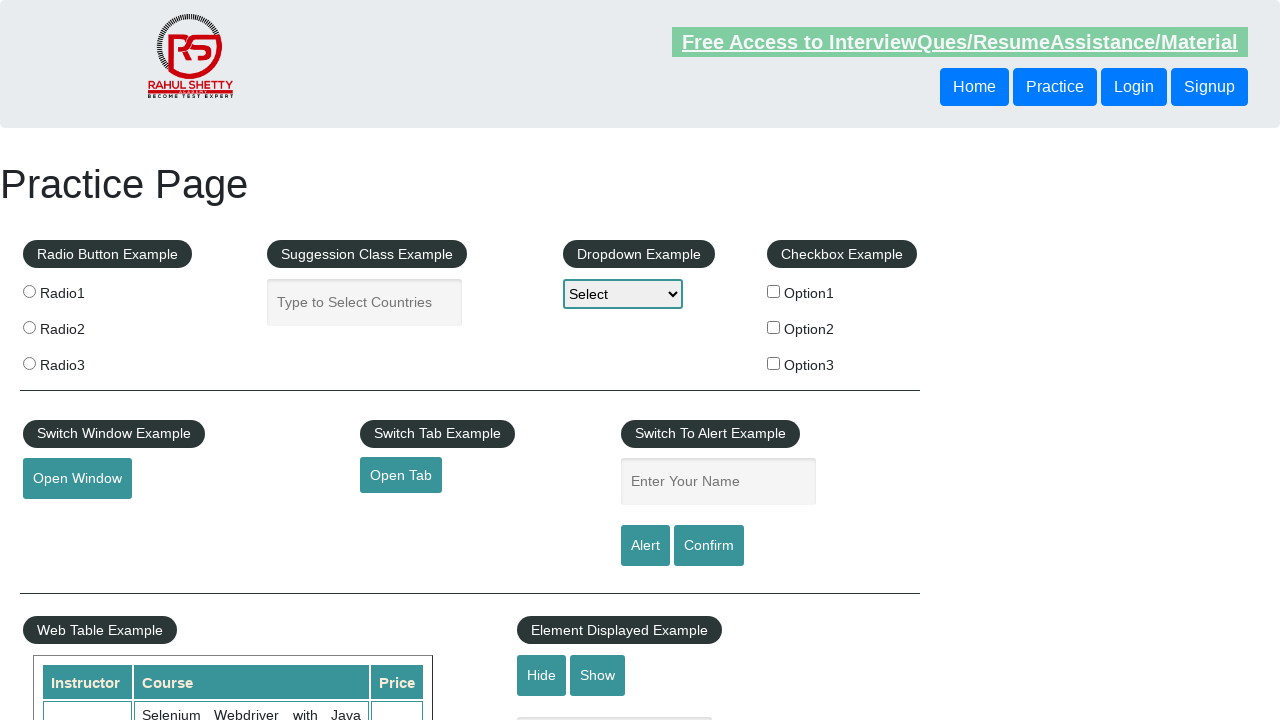

Clicked confirm button and dismissed confirm dialog at (709, 546) on #confirmbtn
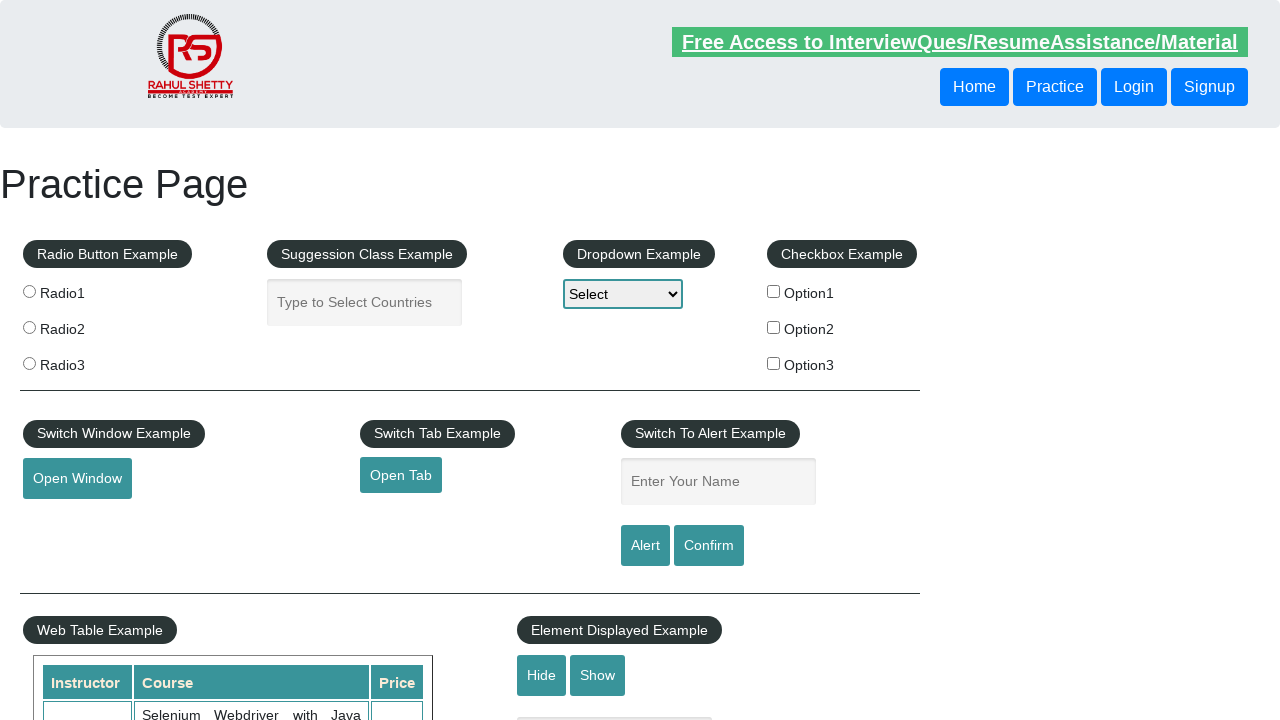

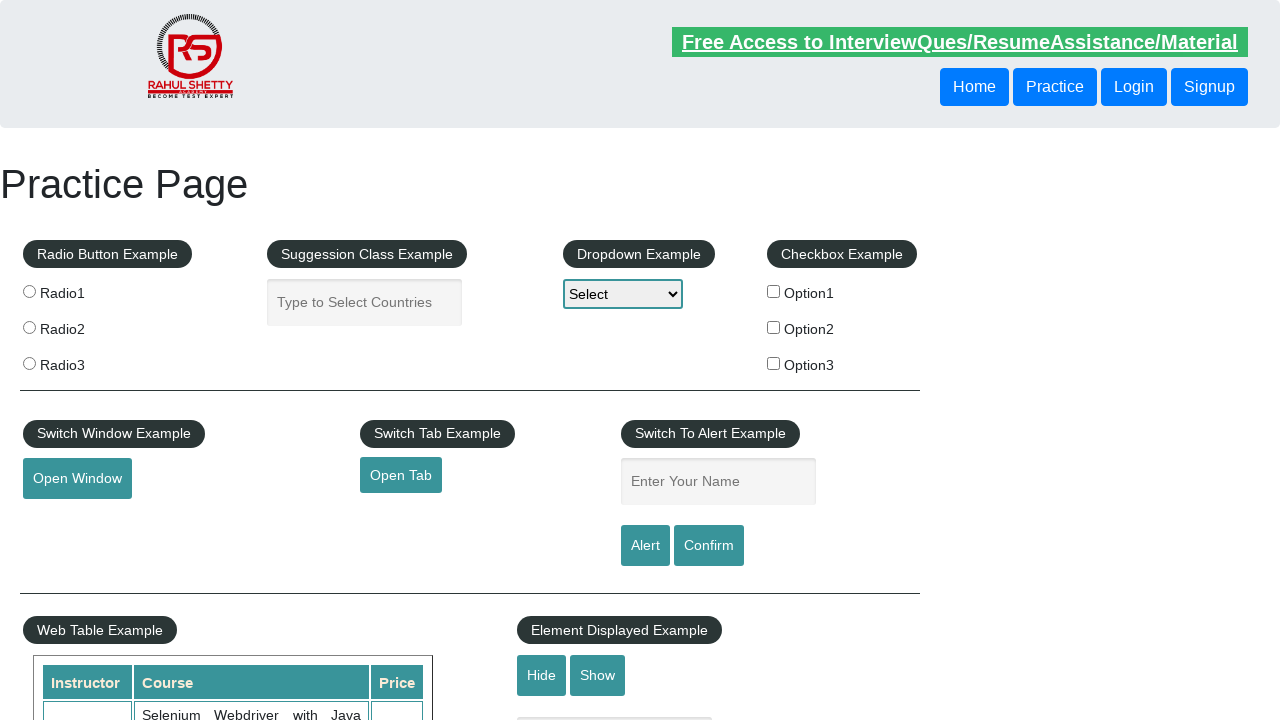